Tests the home page by verifying header elements (logo, title, icons) are present and navigates to the Join page

Starting URL: https://josueliasl.github.io/cse270-teton/

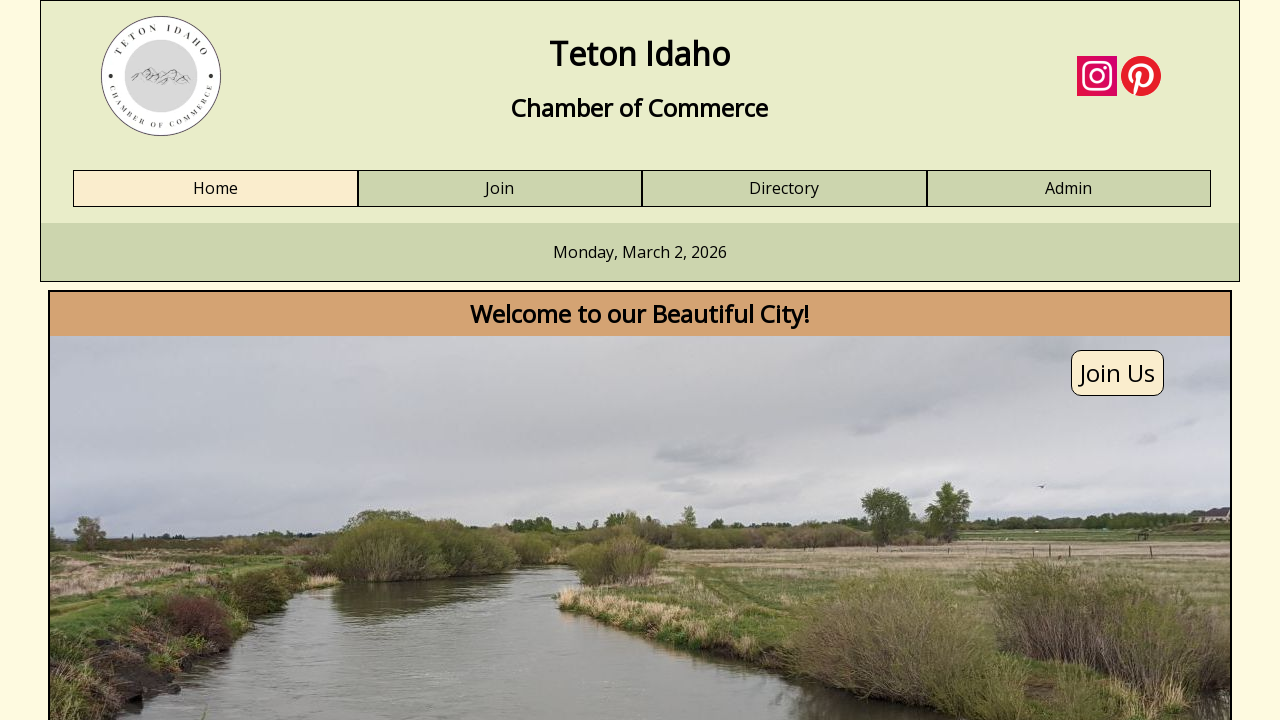

Header logo image loaded and verified
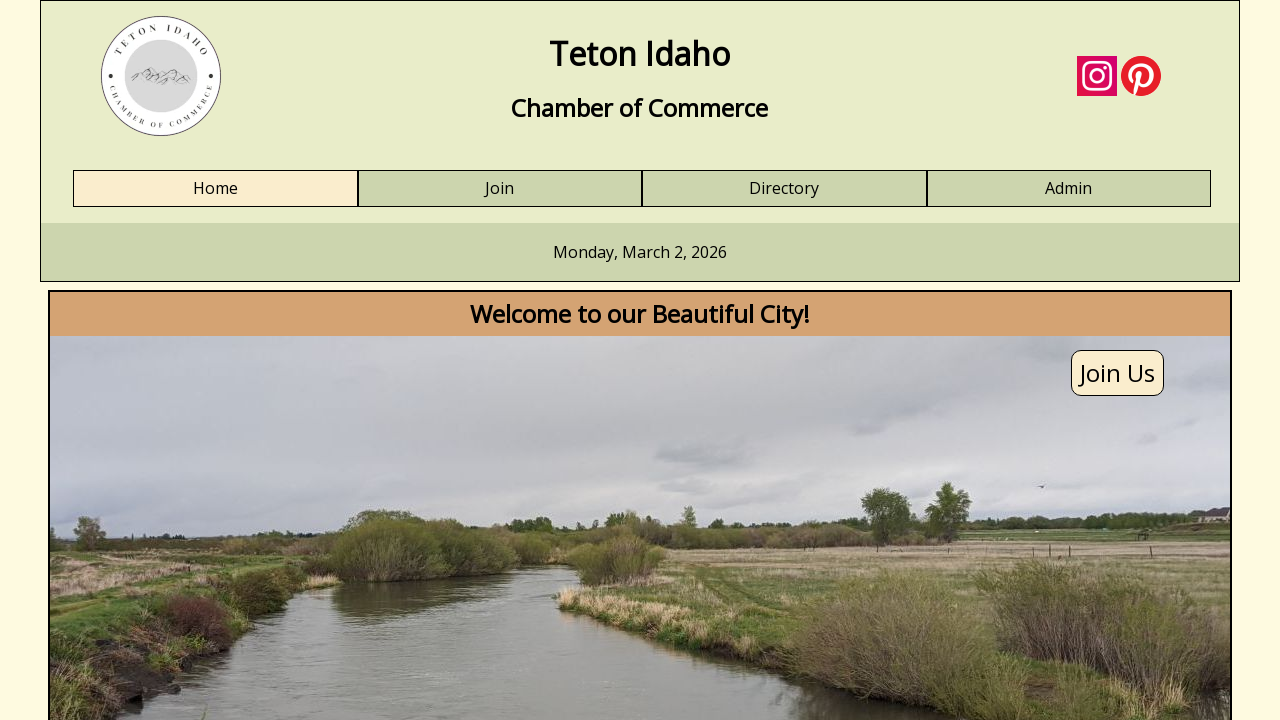

Header h1 title element loaded and verified
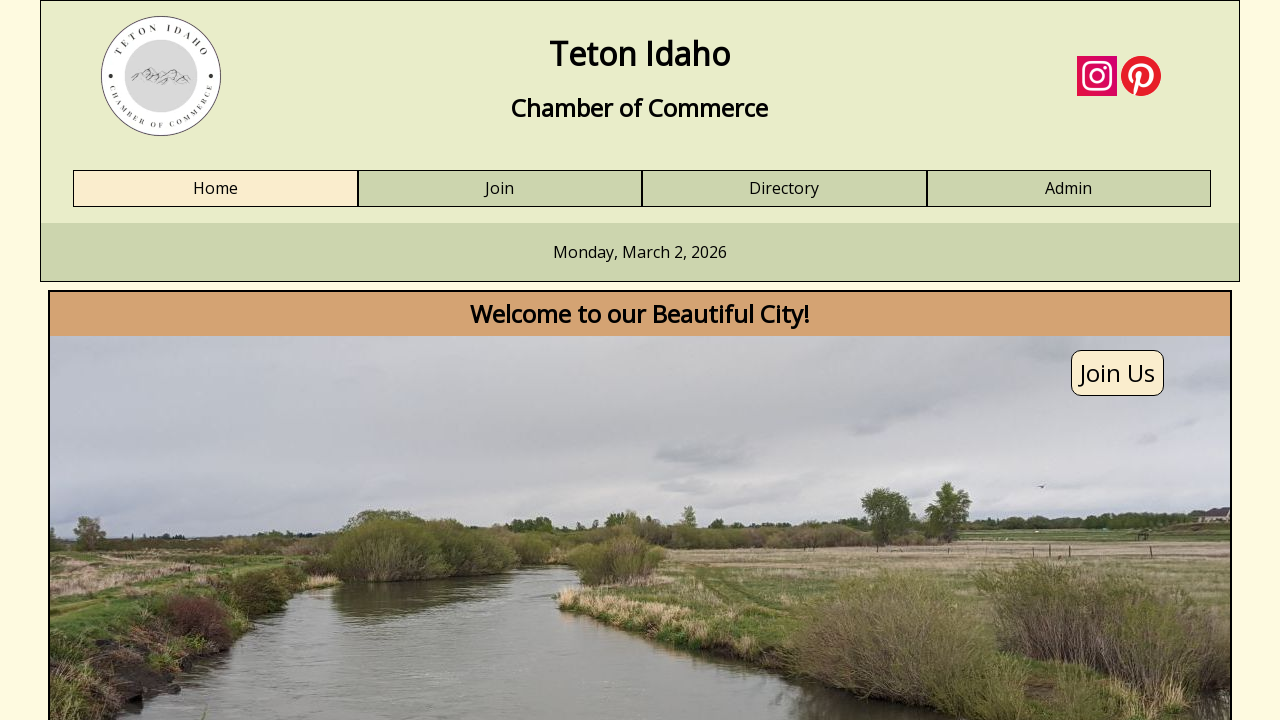

Header h2 title element loaded and verified
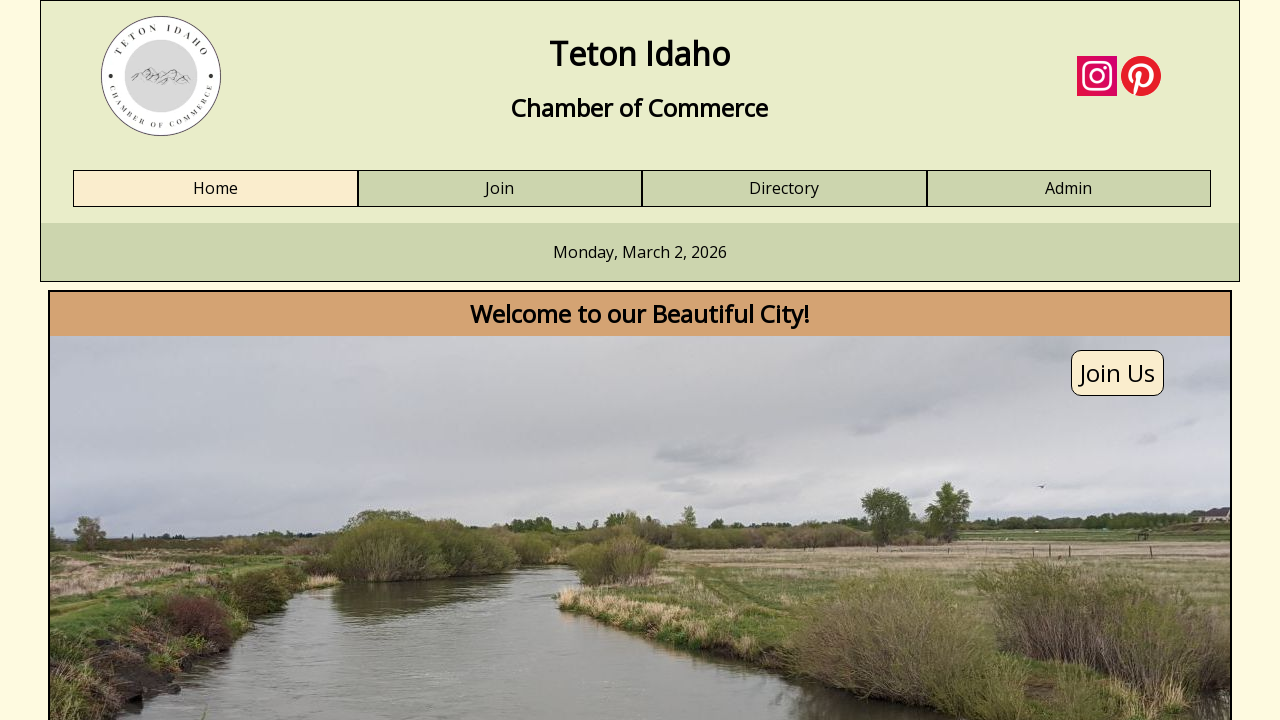

First header icon link loaded and verified
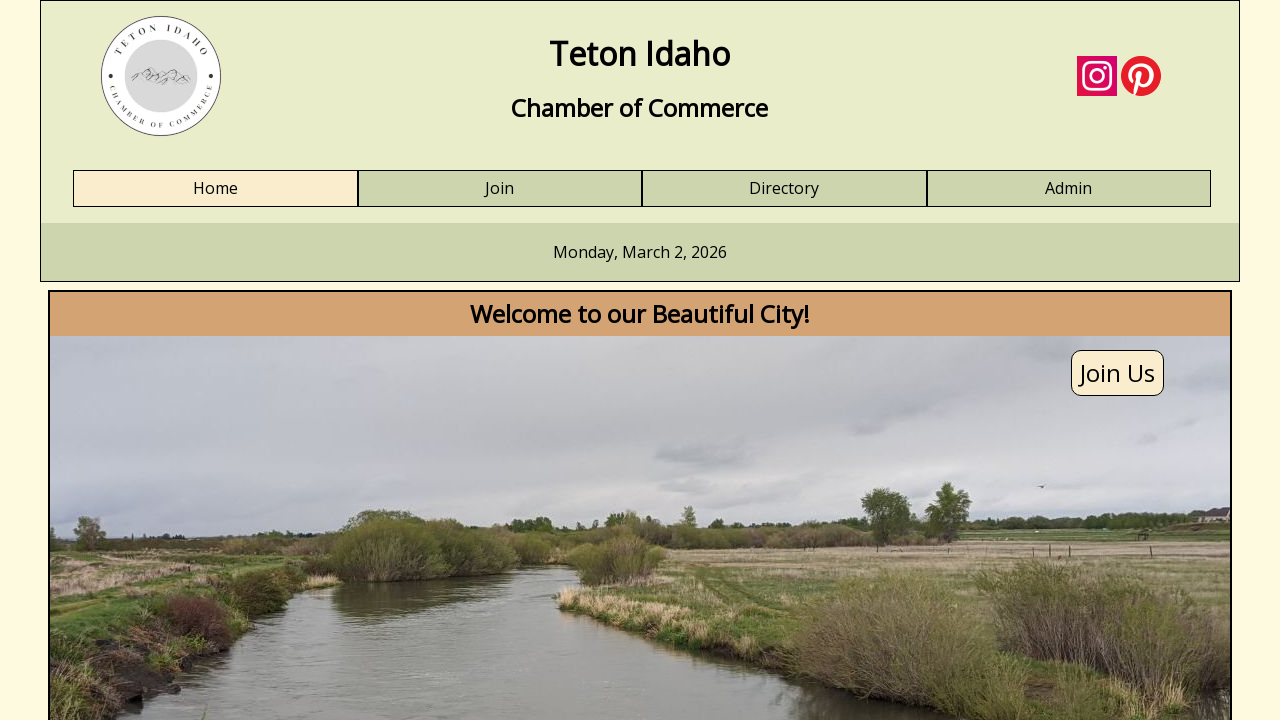

Second header icon link loaded and verified
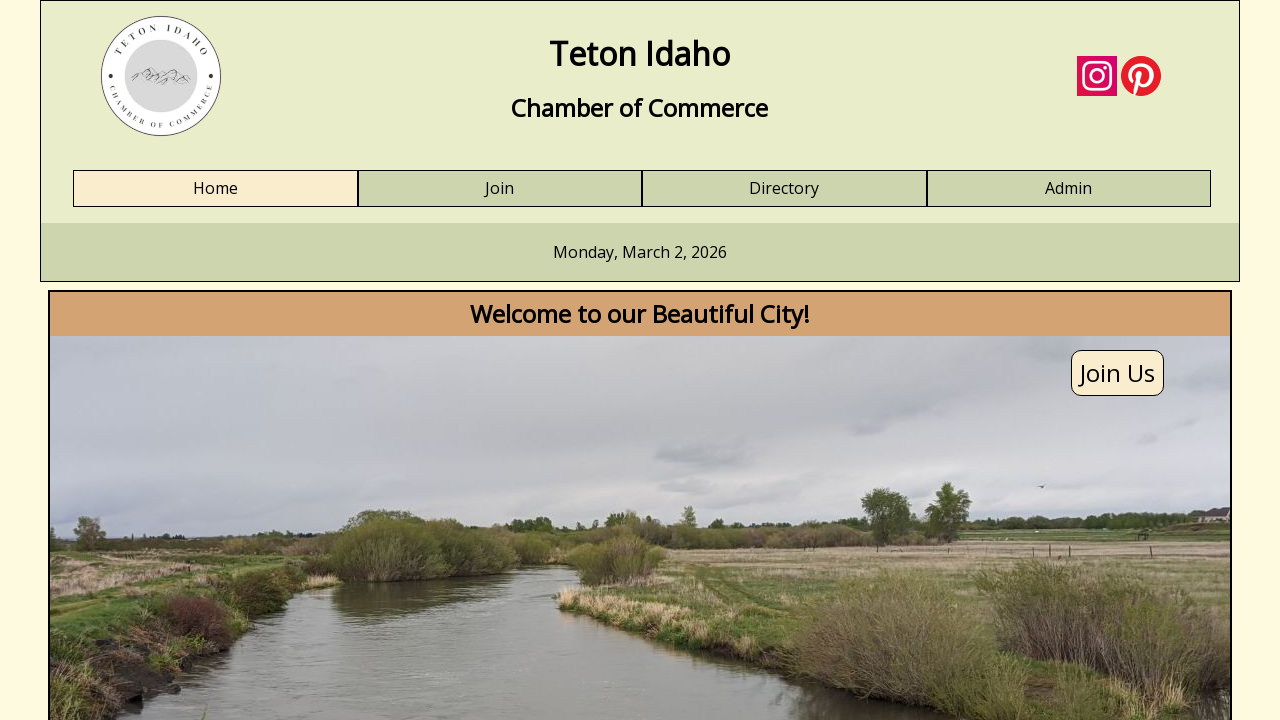

Join link located and verified on home page
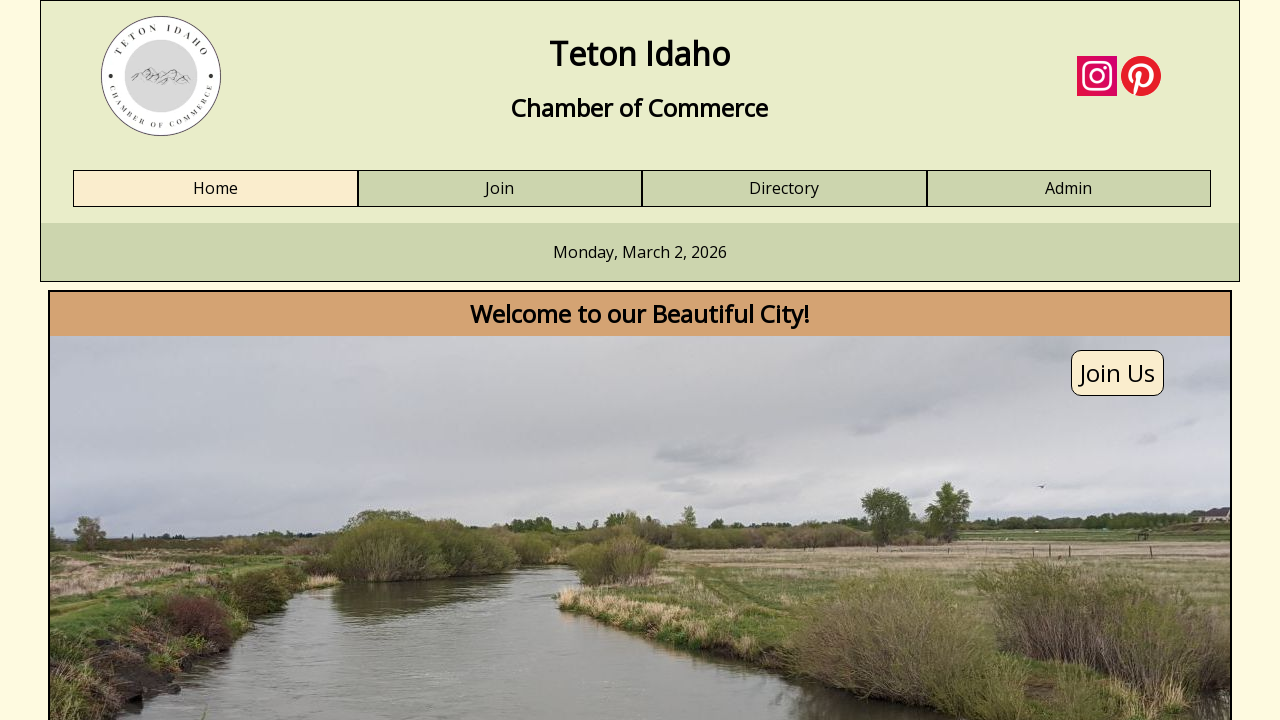

Clicked on Join link to navigate to Join page at (500, 189) on text=Join
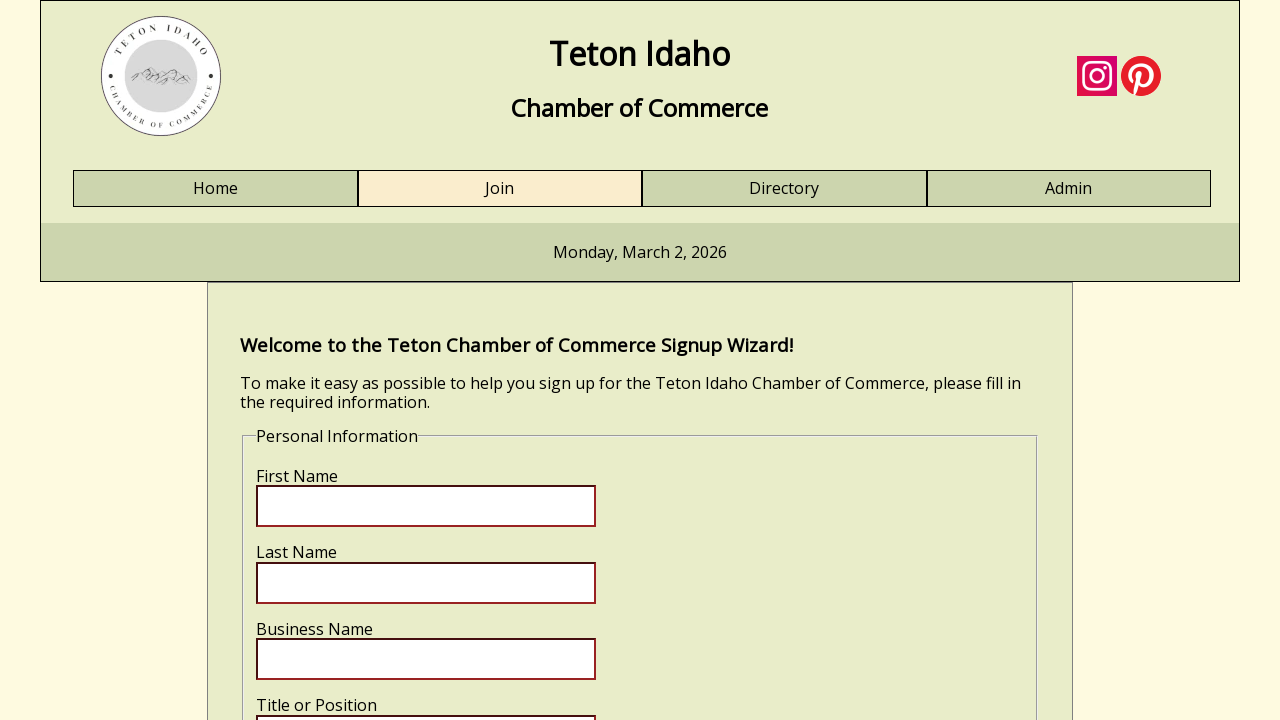

Join link verified on Join page after navigation
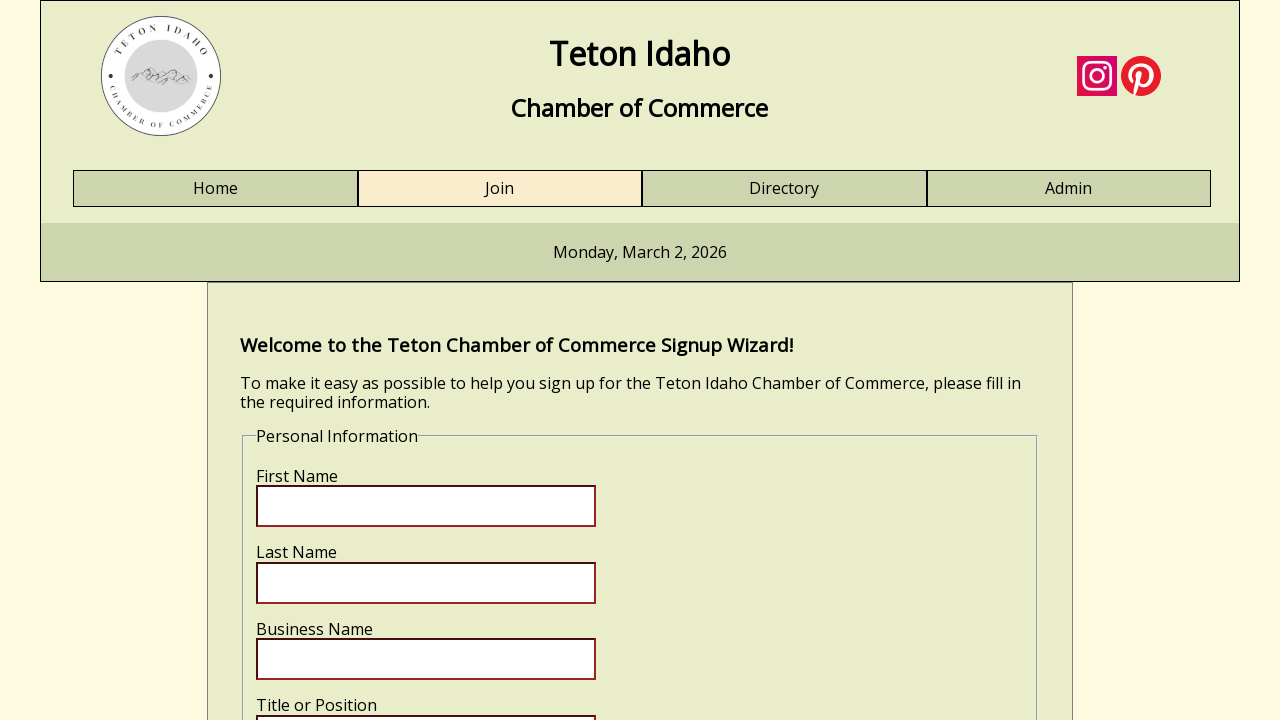

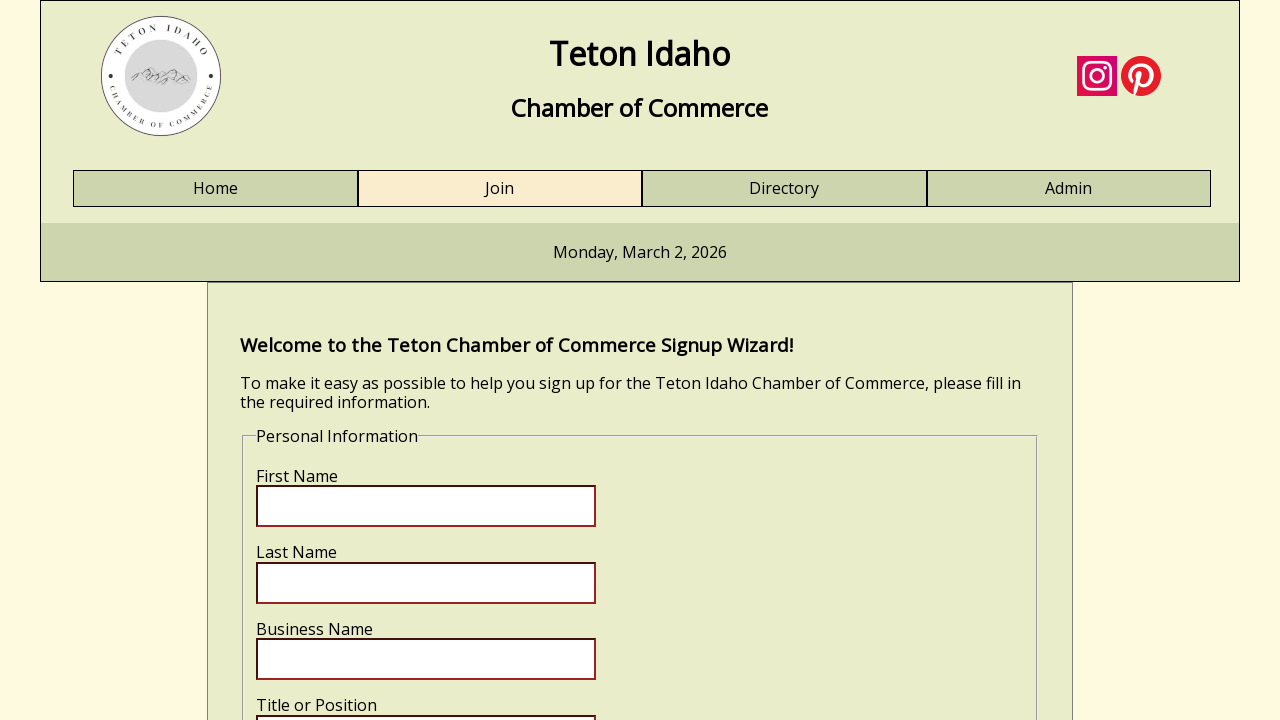